Tests VueJS dropdown component by selecting three different options and verifying each selection is displayed correctly in the dropdown toggle.

Starting URL: https://mikerodham.github.io/vue-dropdowns/

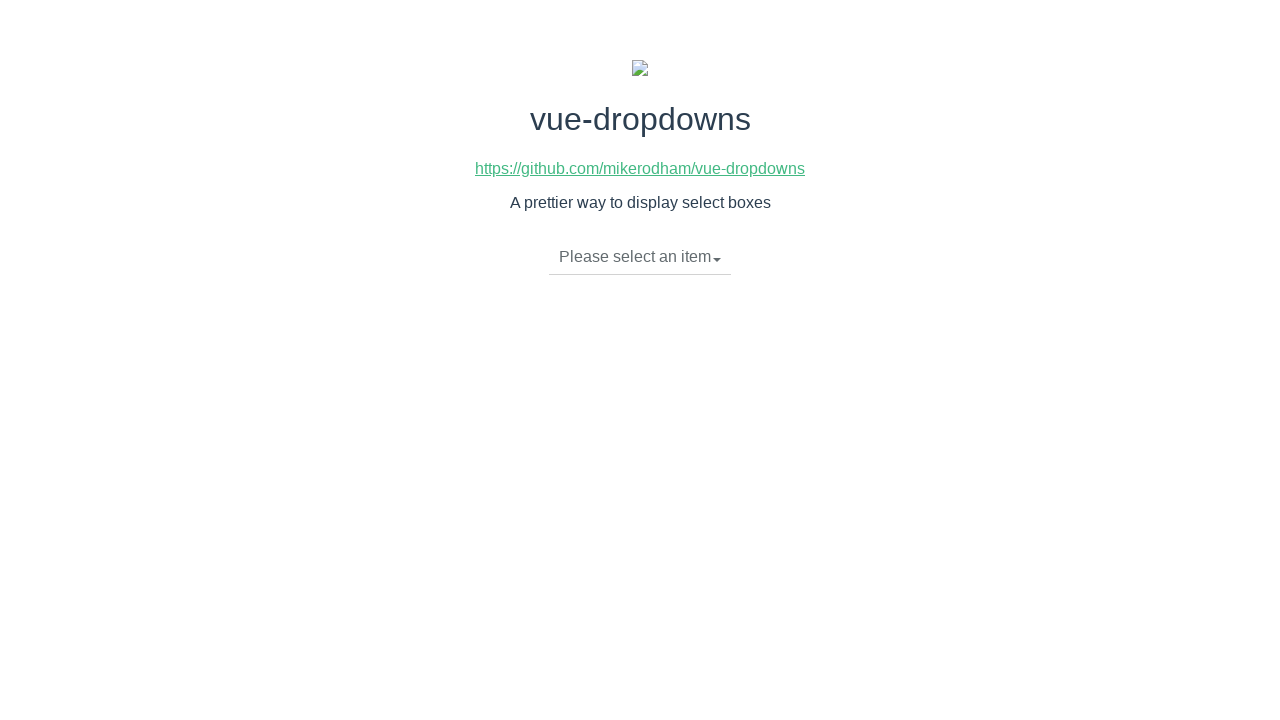

Clicked dropdown toggle to open menu at (640, 257) on li.dropdown-toggle
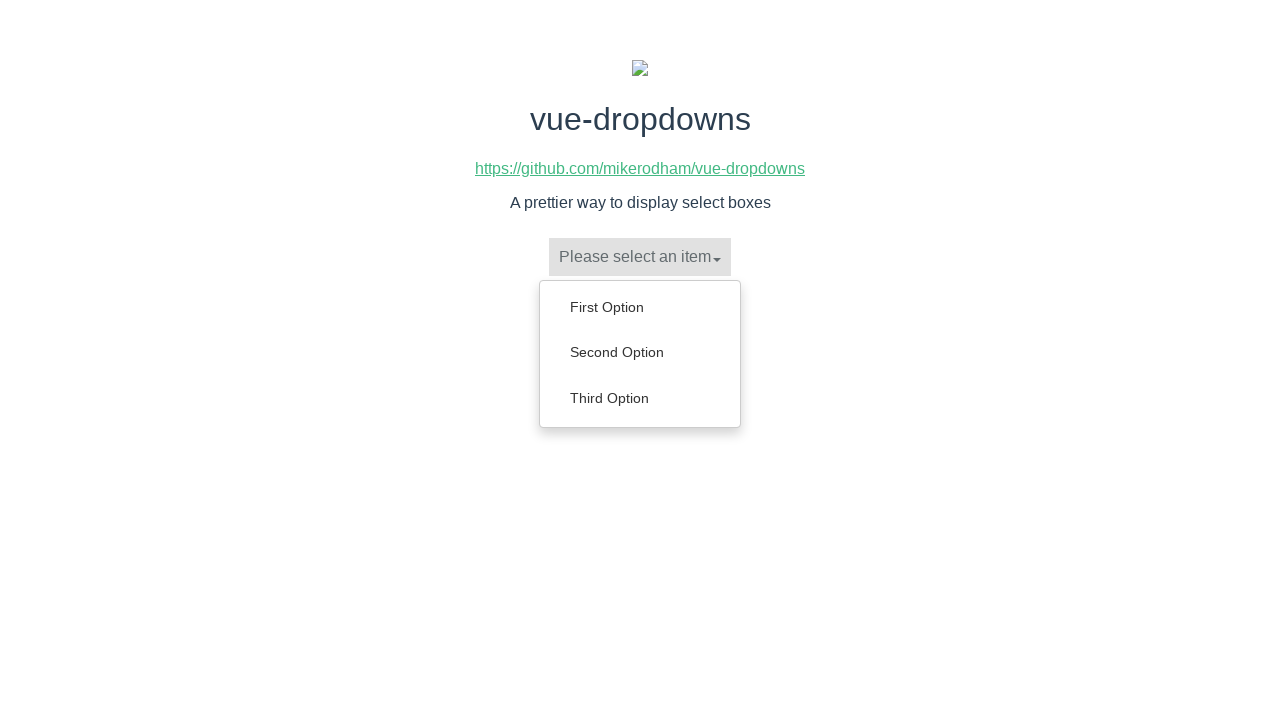

Dropdown menu appeared with options
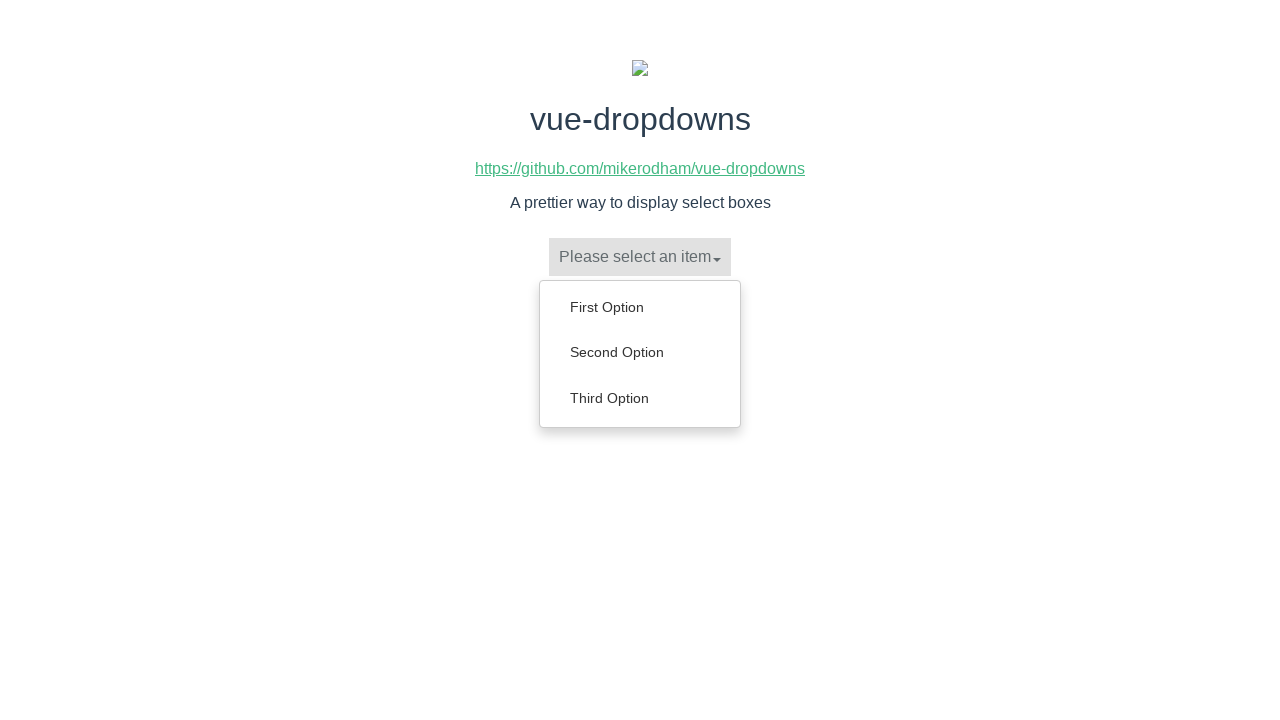

Selected 'First Option' from dropdown at (640, 307) on ul.dropdown-menu a:has-text('First Option')
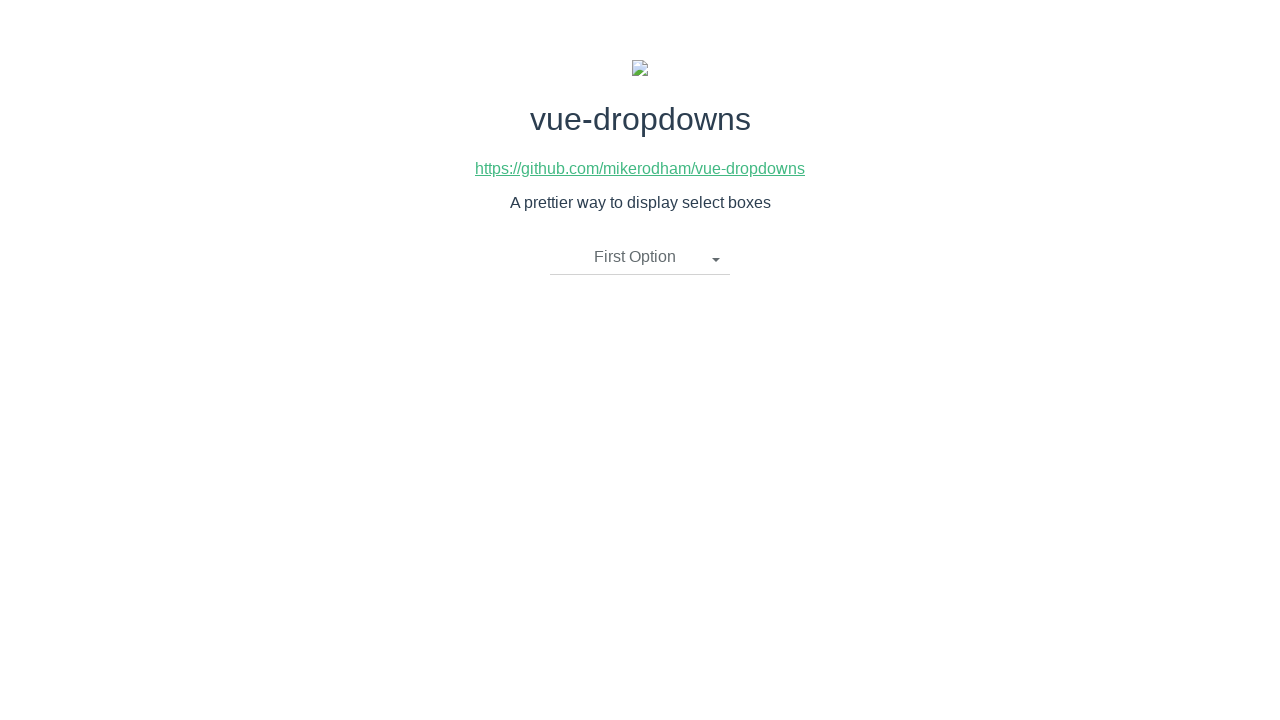

Verified 'First Option' is displayed in dropdown toggle
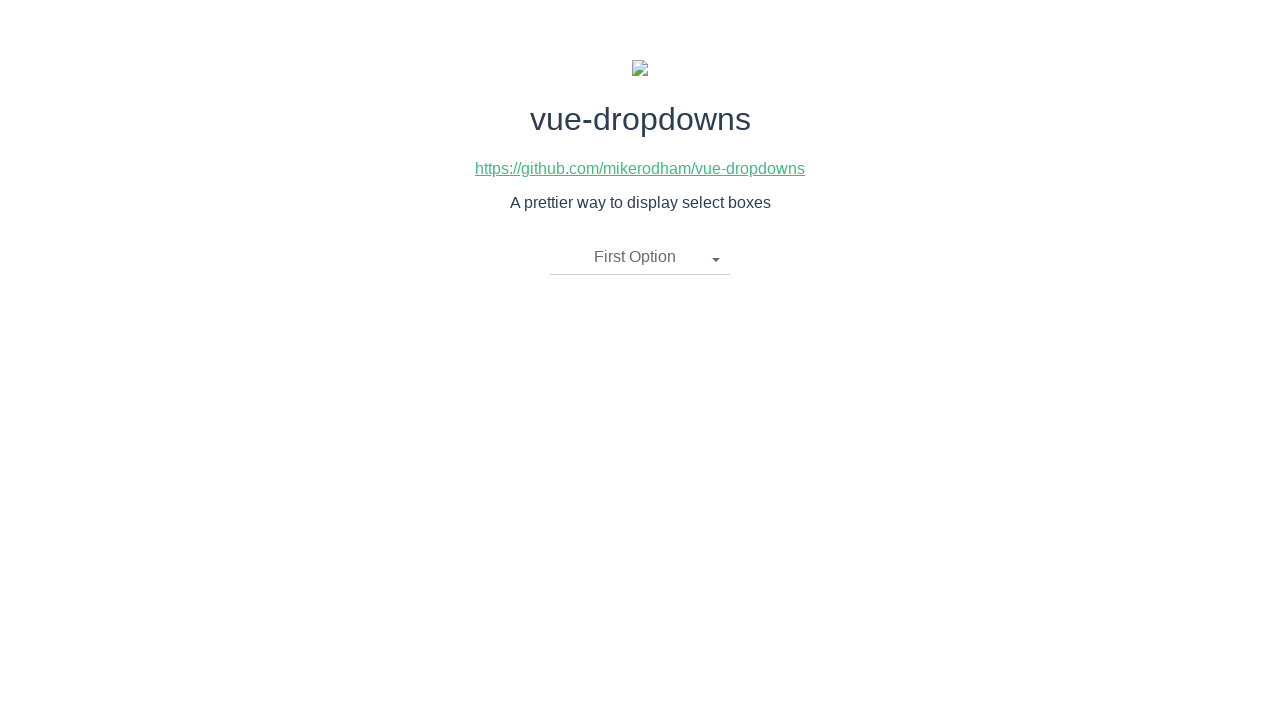

Clicked dropdown toggle to open menu at (640, 257) on li.dropdown-toggle
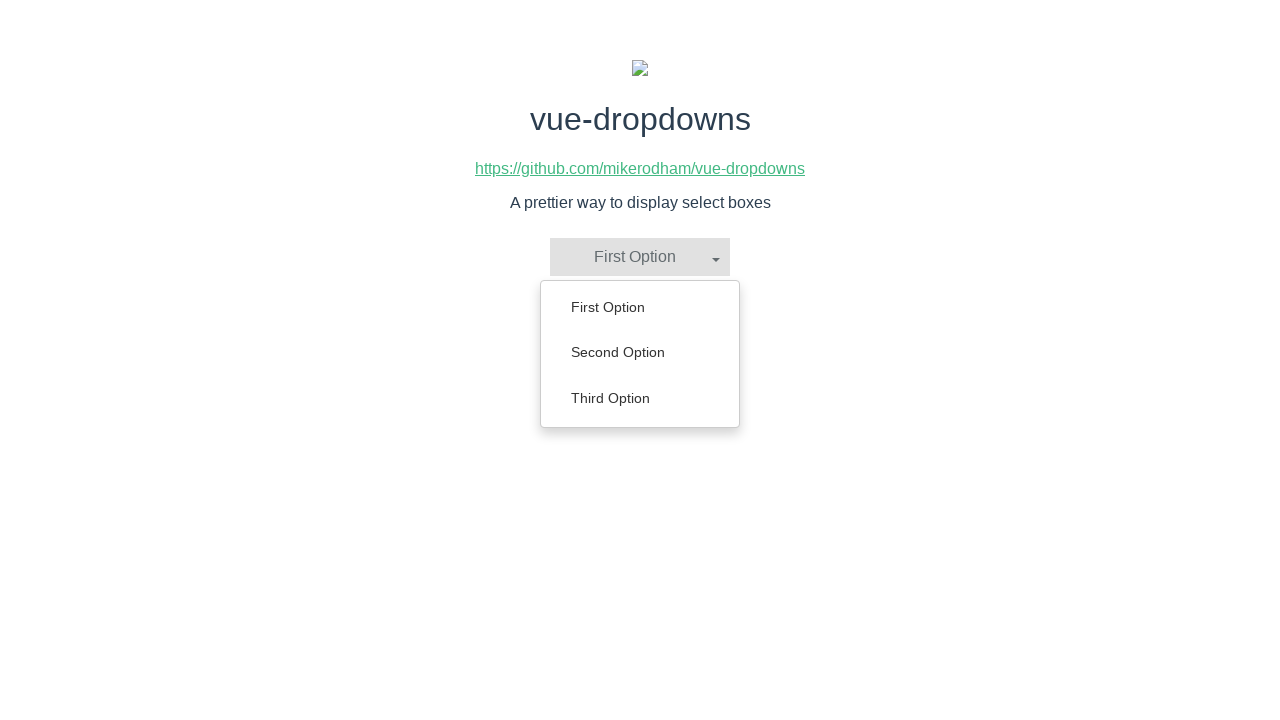

Dropdown menu appeared with options
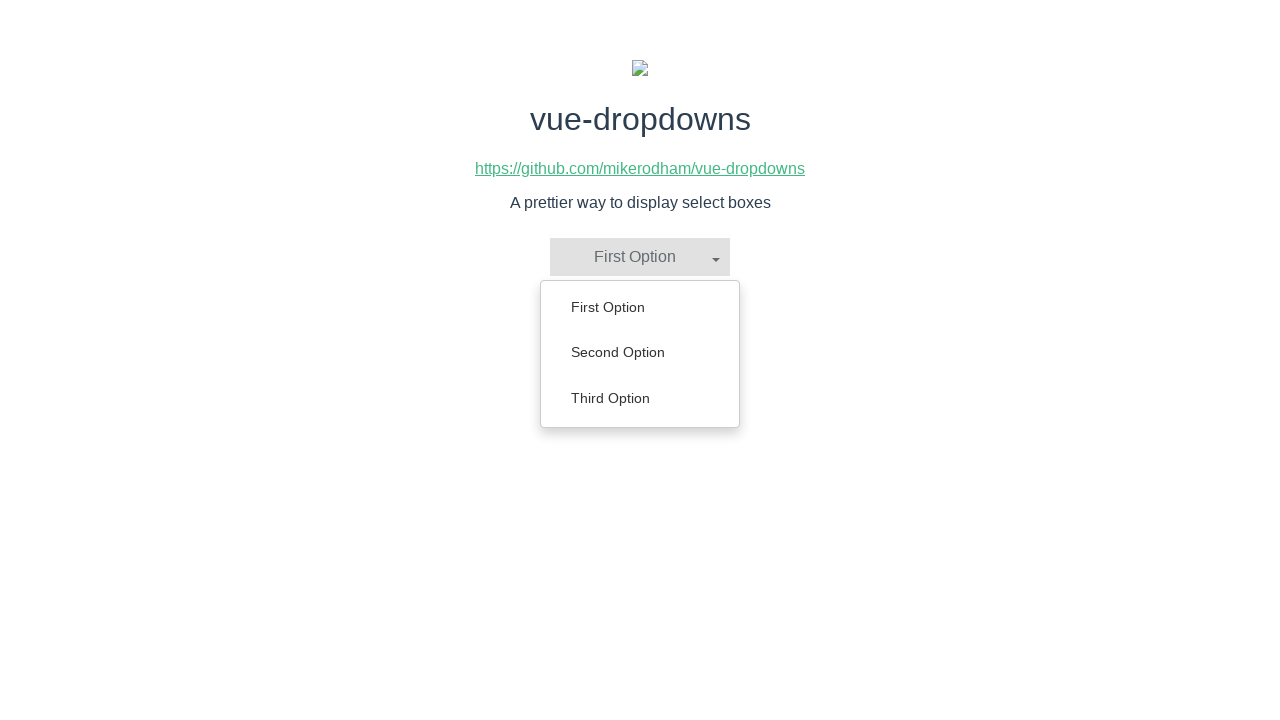

Selected 'Second Option' from dropdown at (640, 352) on ul.dropdown-menu a:has-text('Second Option')
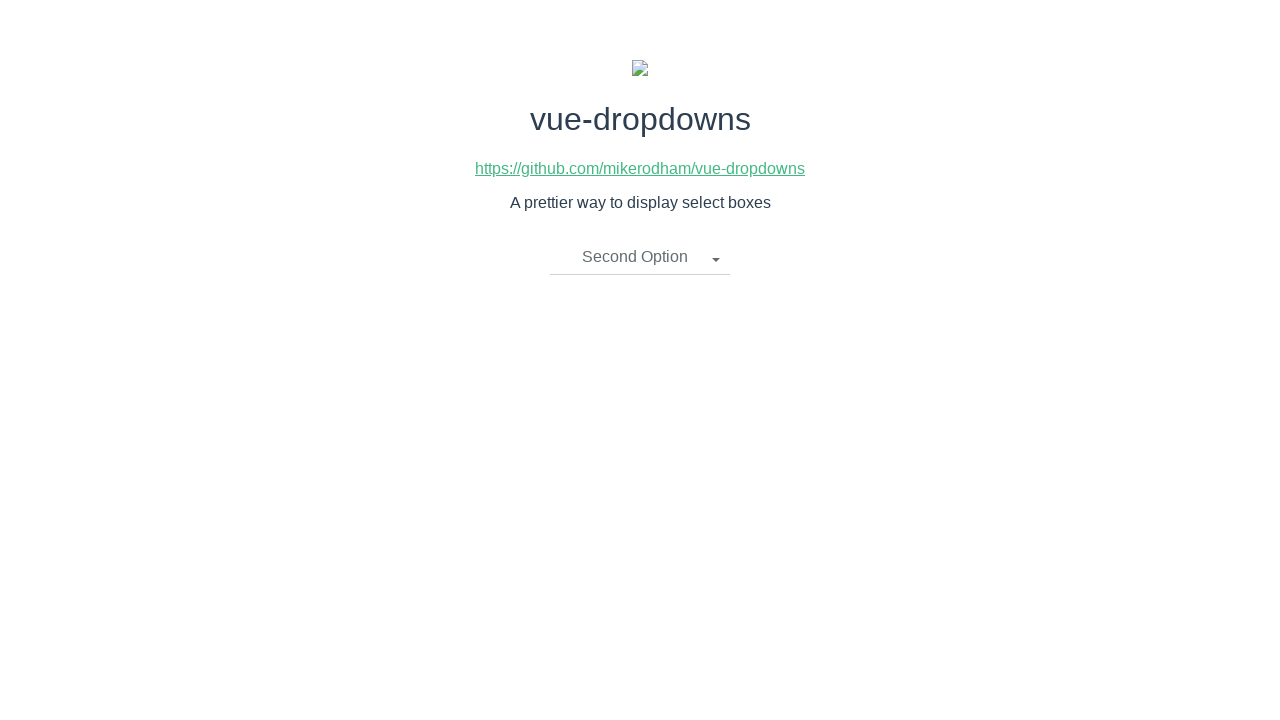

Verified 'Second Option' is displayed in dropdown toggle
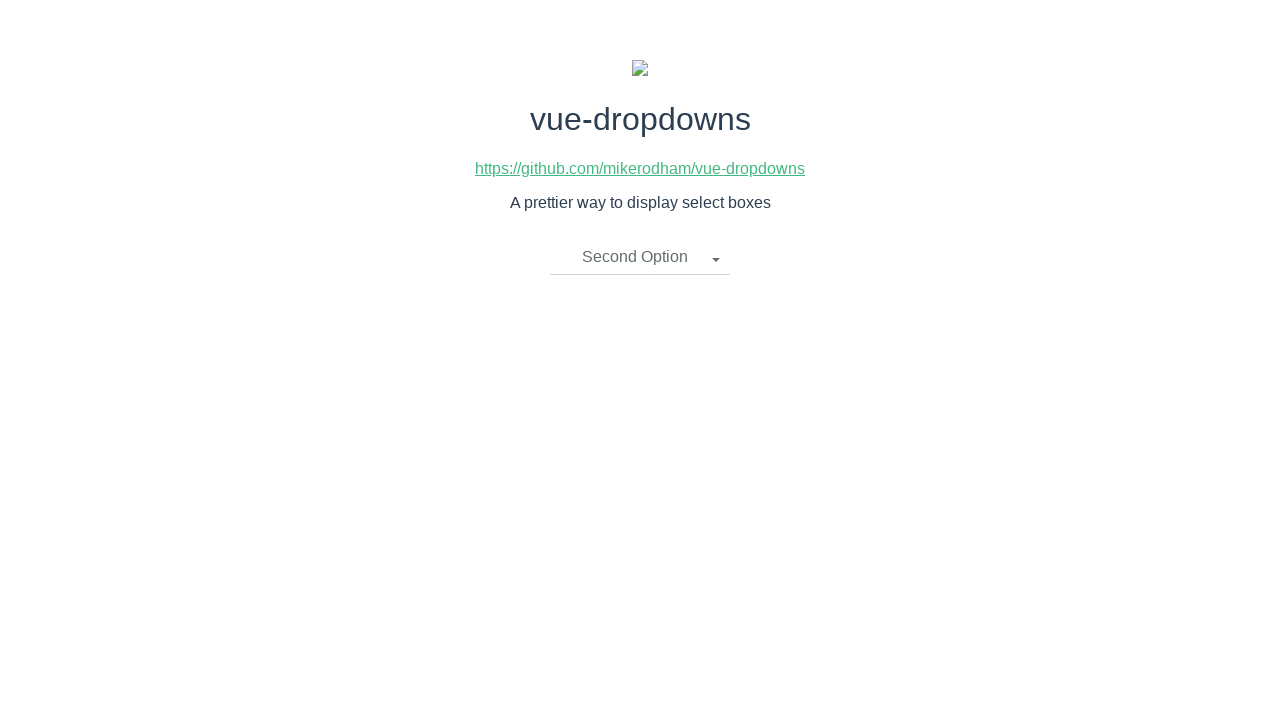

Clicked dropdown toggle to open menu at (640, 257) on li.dropdown-toggle
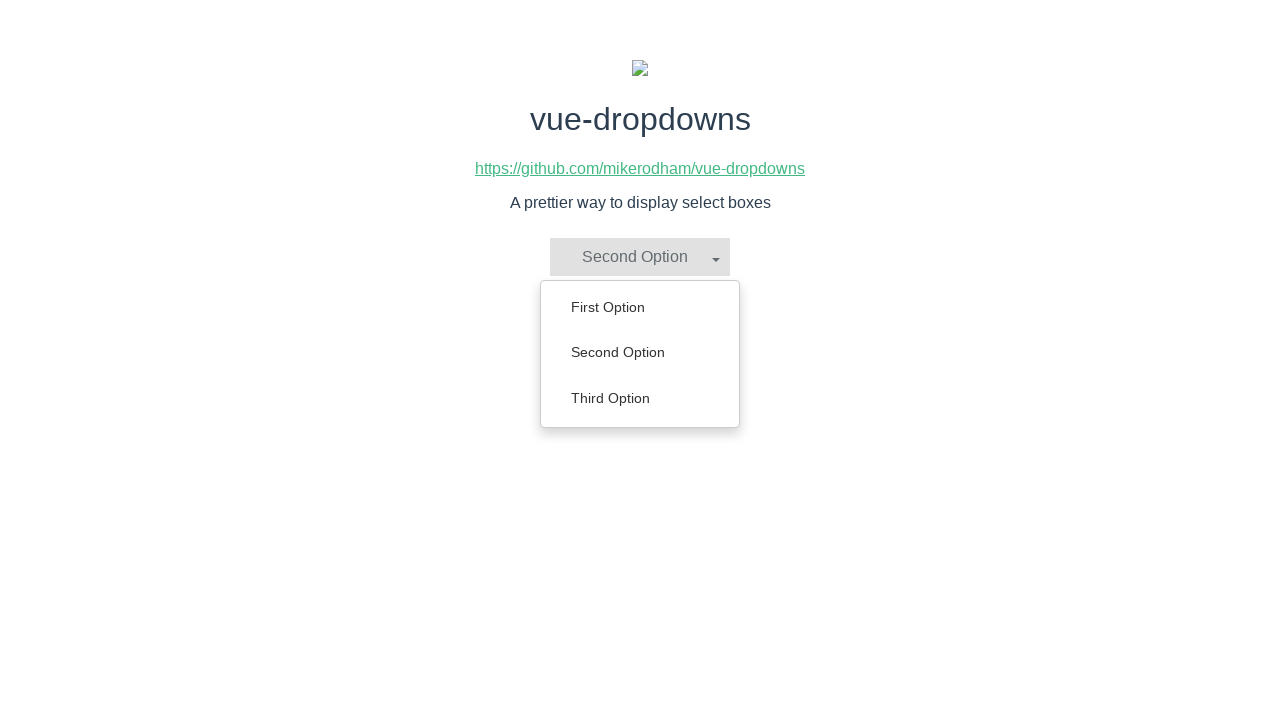

Dropdown menu appeared with options
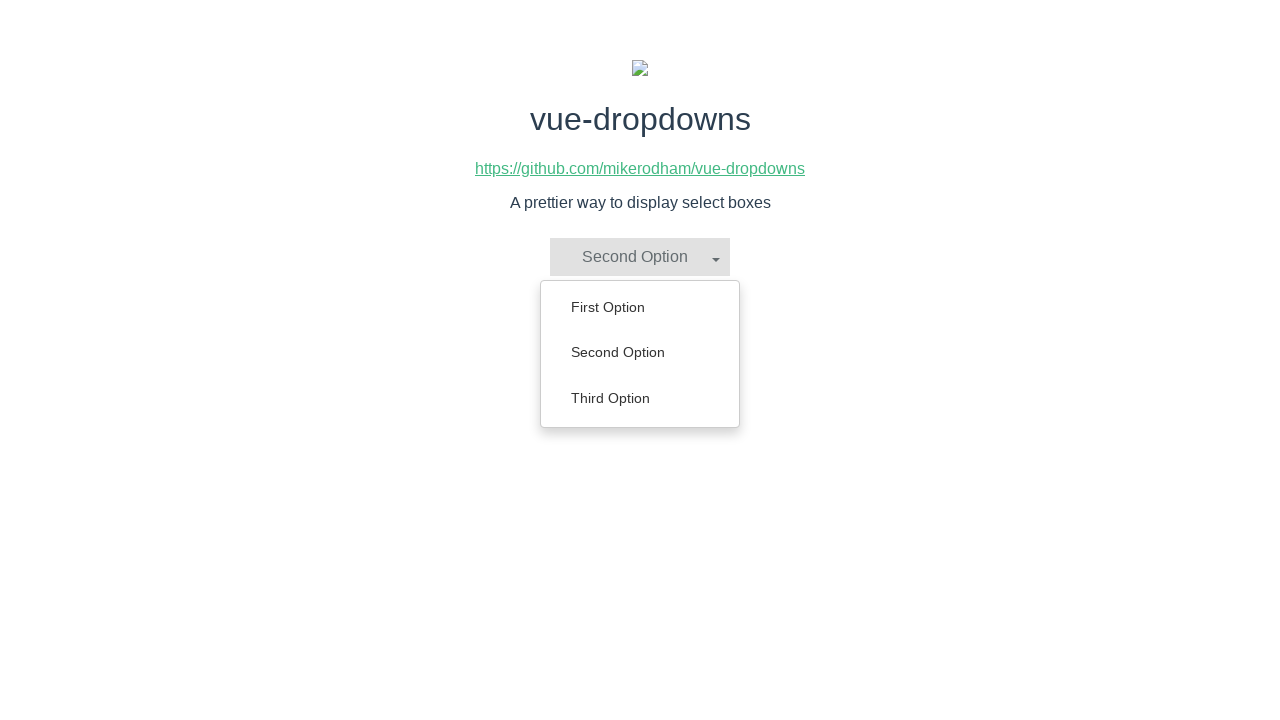

Selected 'Third Option' from dropdown at (640, 398) on ul.dropdown-menu a:has-text('Third Option')
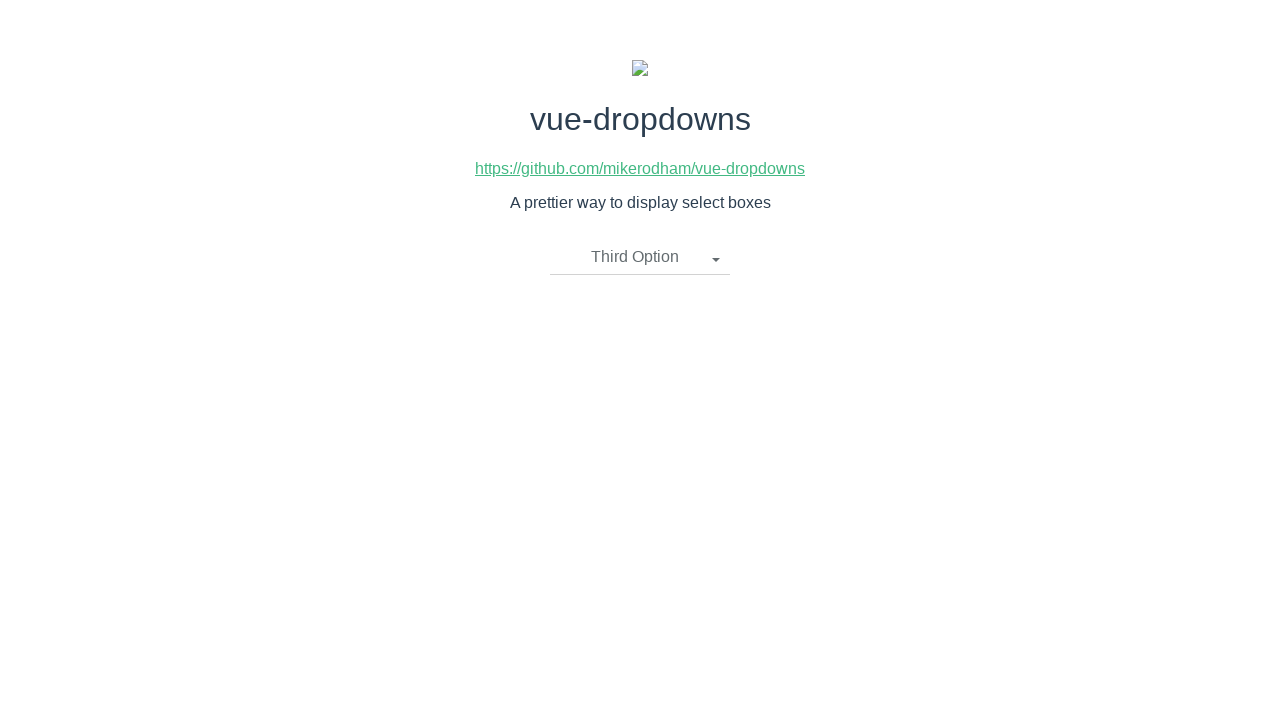

Verified 'Third Option' is displayed in dropdown toggle
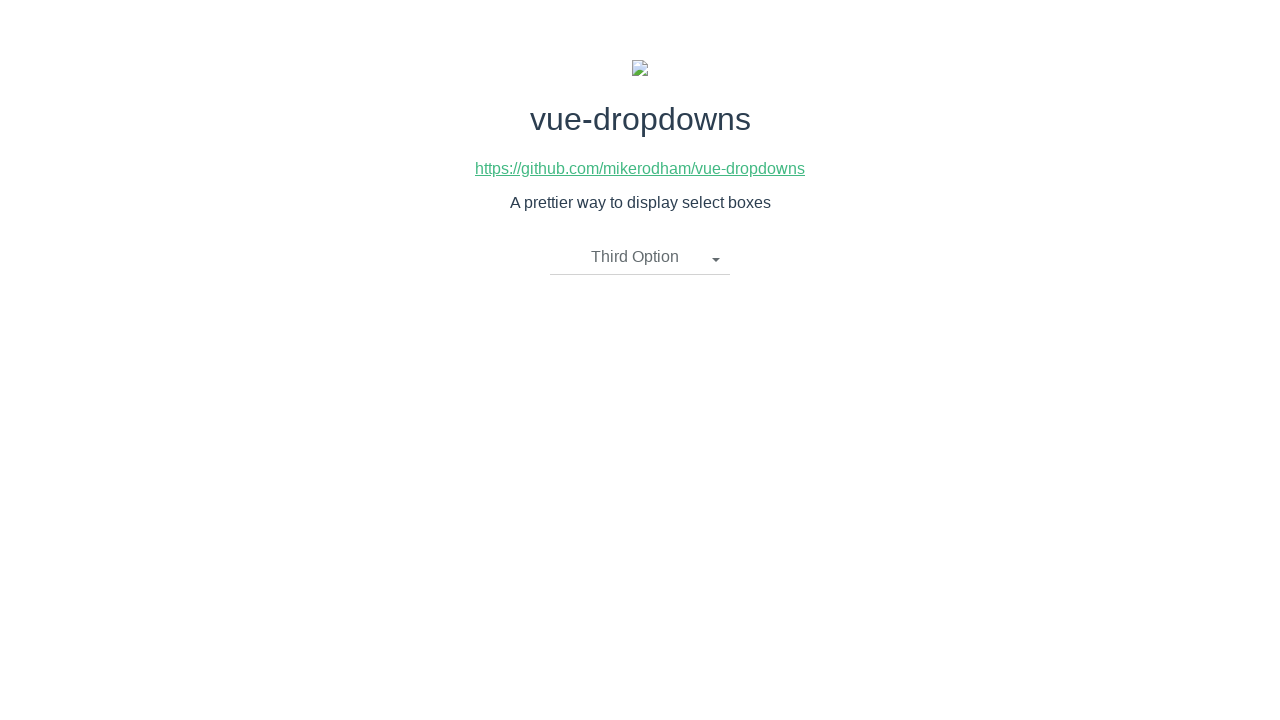

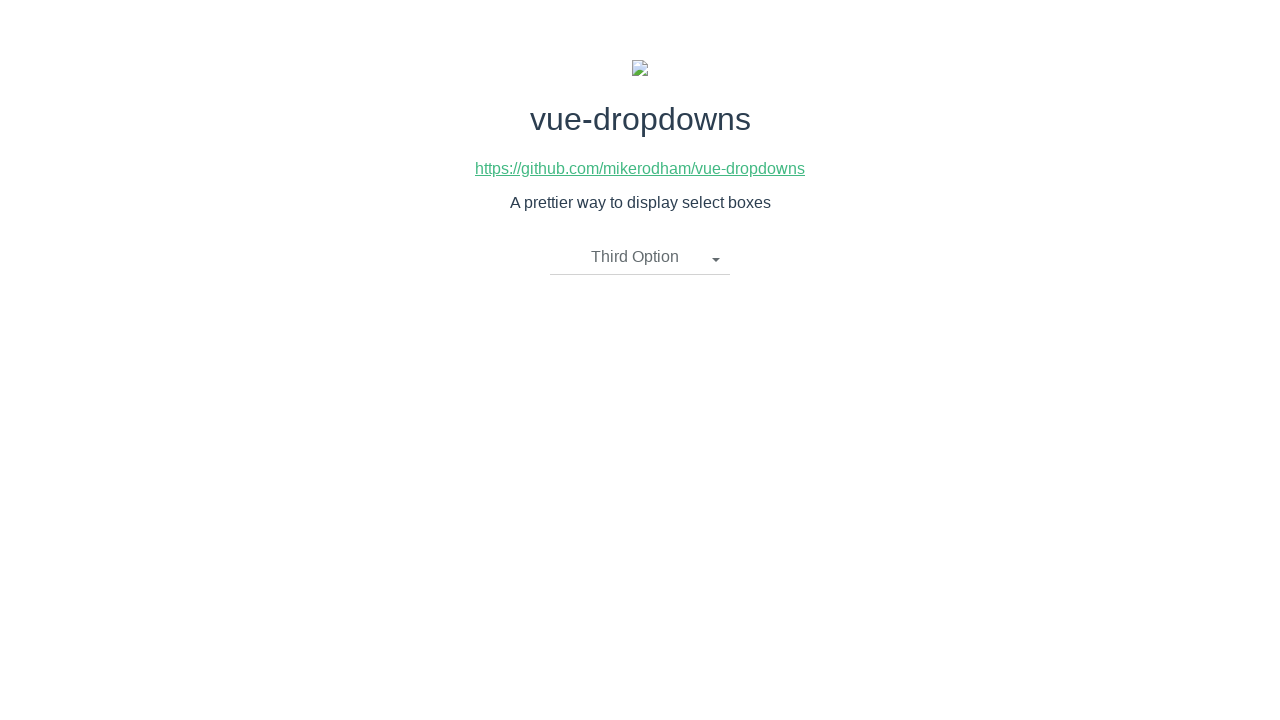